Tests that clicking Clear completed removes completed items from the list

Starting URL: https://demo.playwright.dev/todomvc

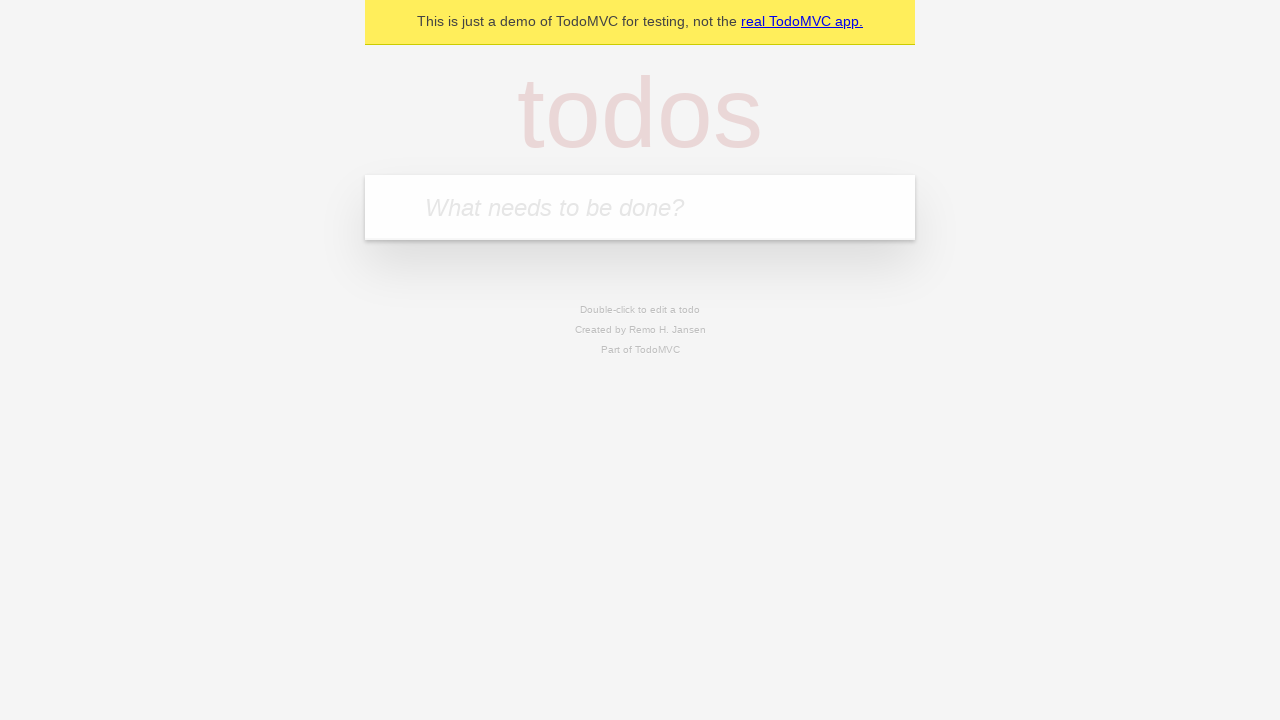

Filled todo input with 'buy some cheese' on internal:attr=[placeholder="What needs to be done?"i]
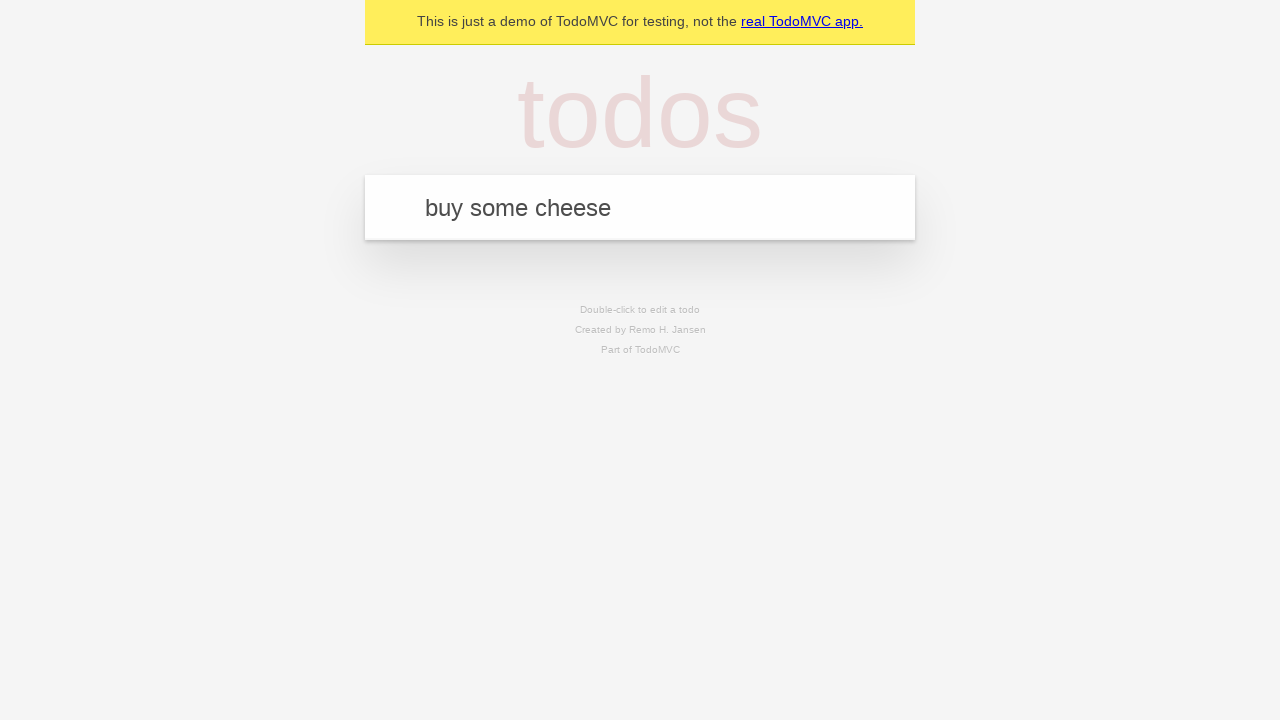

Pressed Enter to add todo 'buy some cheese' on internal:attr=[placeholder="What needs to be done?"i]
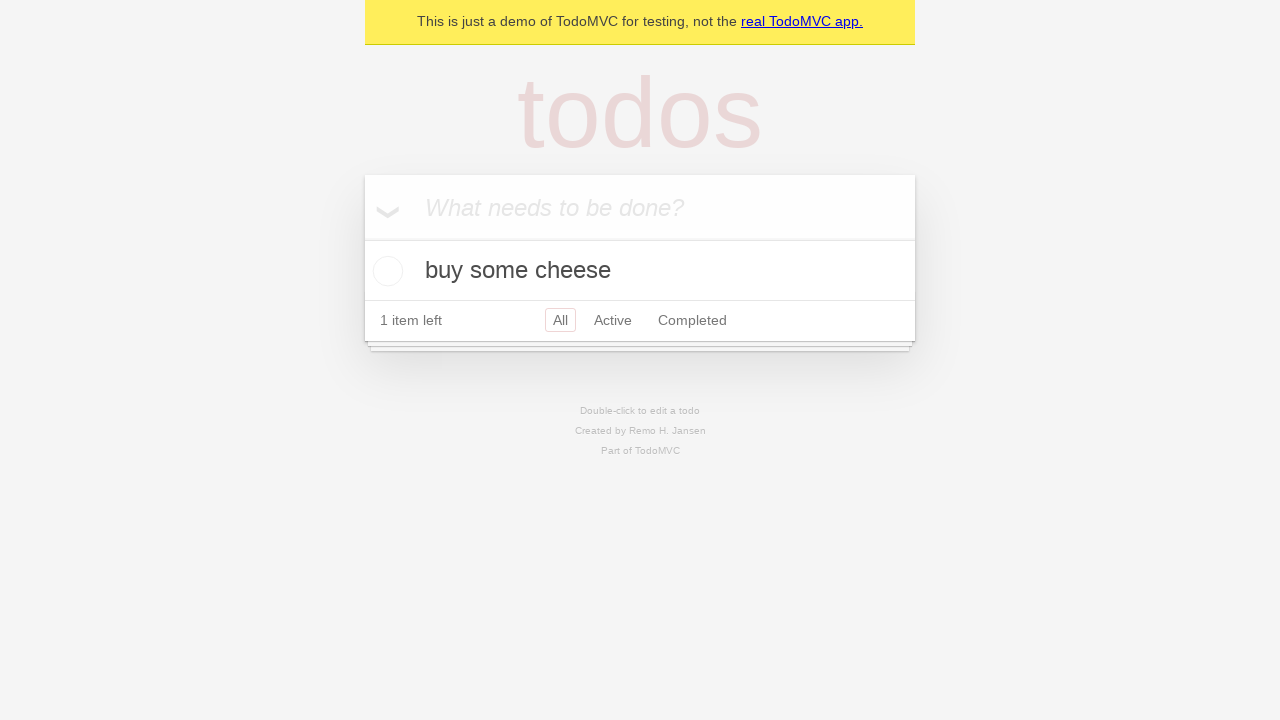

Filled todo input with 'feed the cat' on internal:attr=[placeholder="What needs to be done?"i]
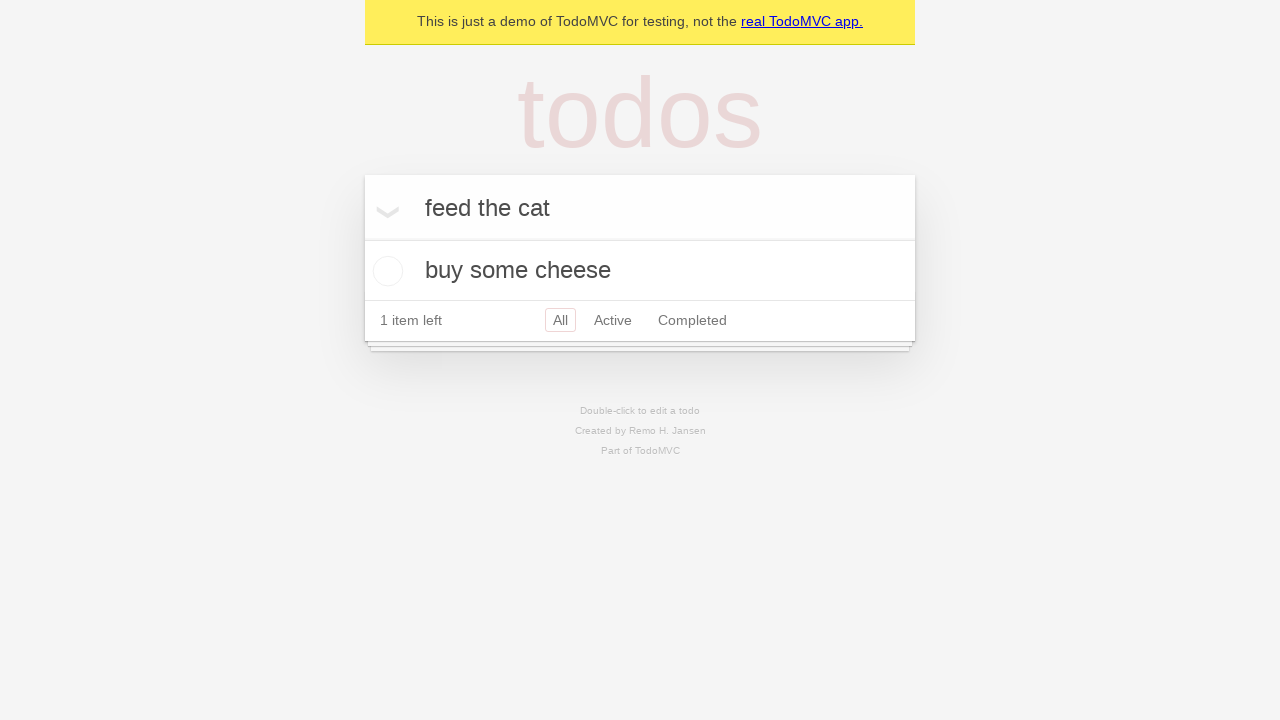

Pressed Enter to add todo 'feed the cat' on internal:attr=[placeholder="What needs to be done?"i]
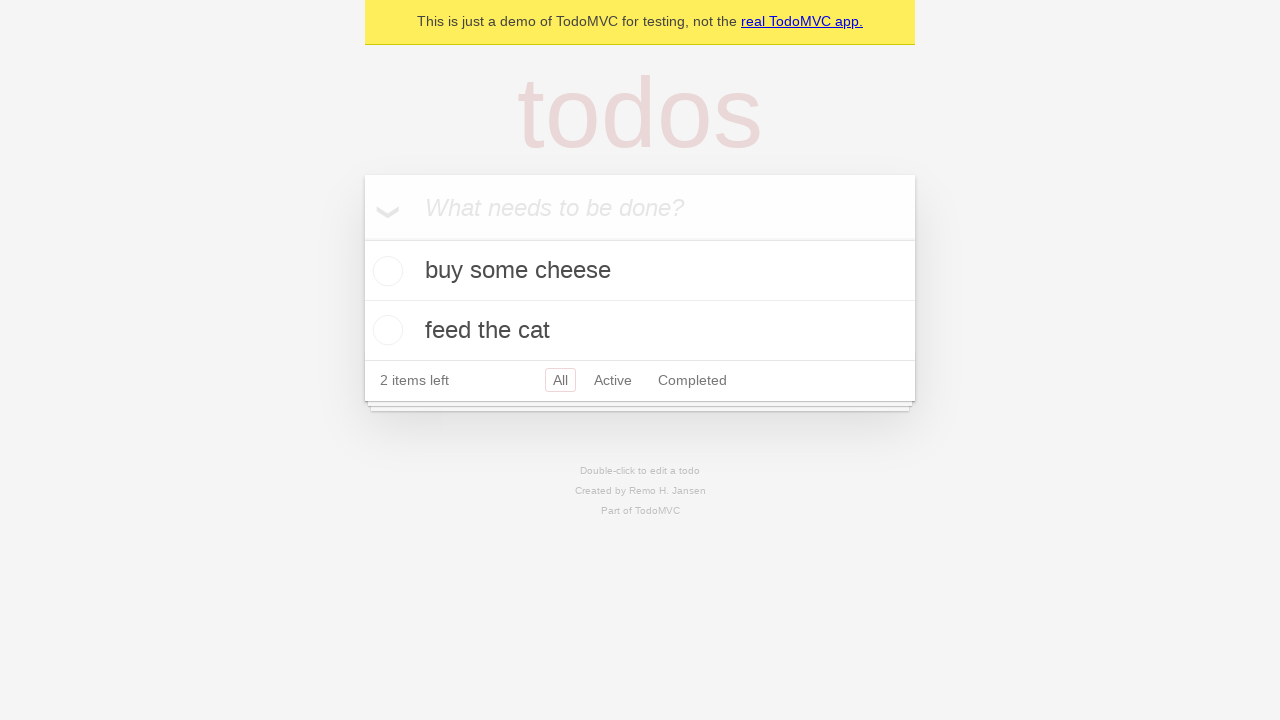

Filled todo input with 'book a doctors appointment' on internal:attr=[placeholder="What needs to be done?"i]
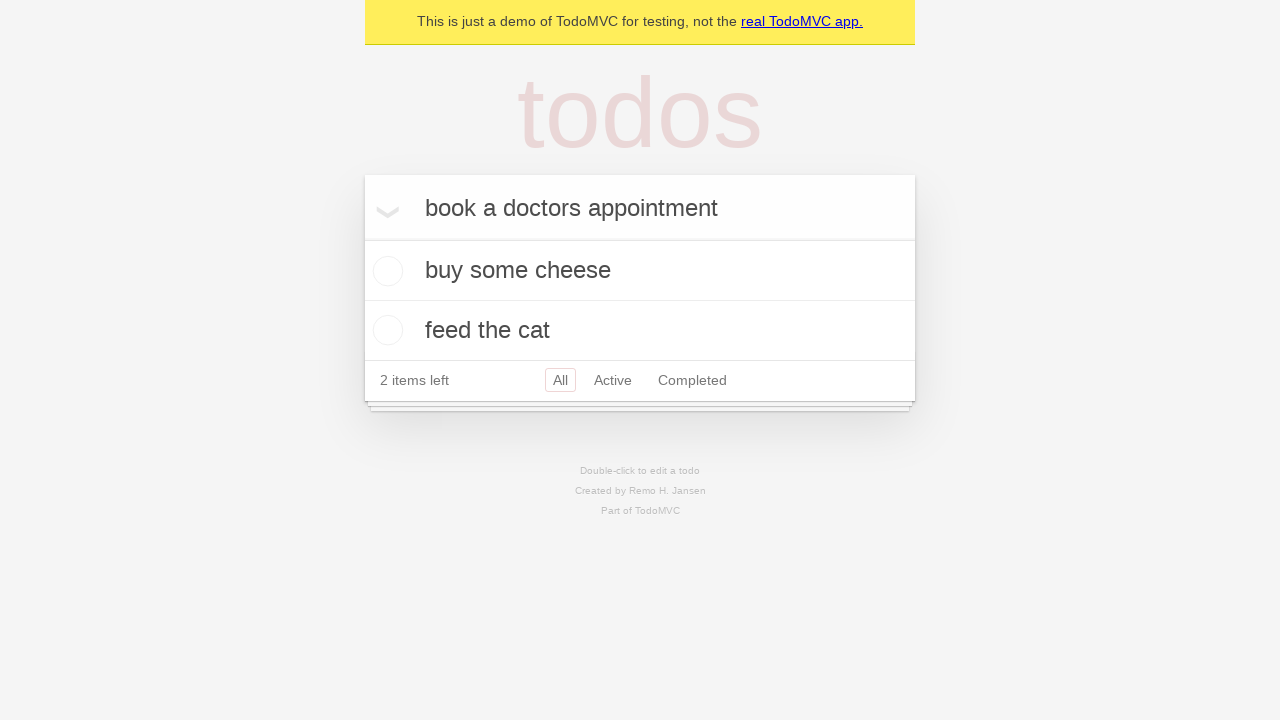

Pressed Enter to add todo 'book a doctors appointment' on internal:attr=[placeholder="What needs to be done?"i]
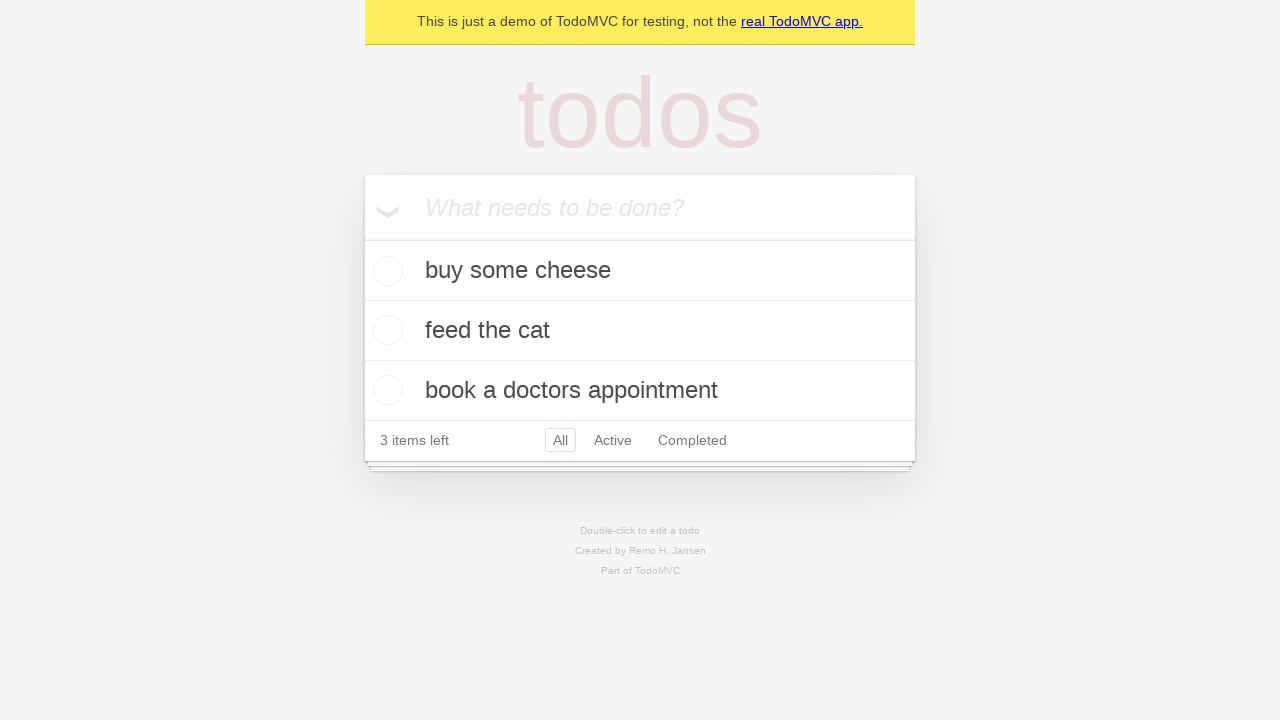

Located all todo items
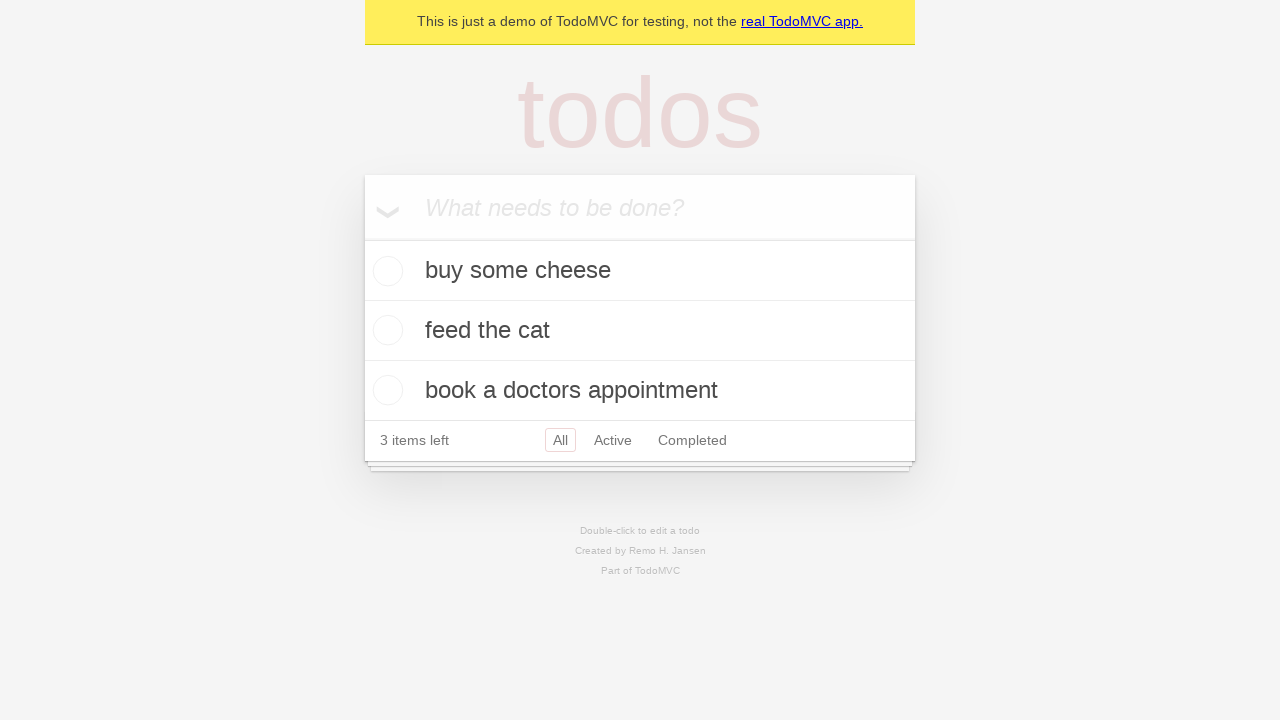

Checked the second todo item 'feed the cat' at (385, 330) on internal:testid=[data-testid="todo-item"s] >> nth=1 >> internal:role=checkbox
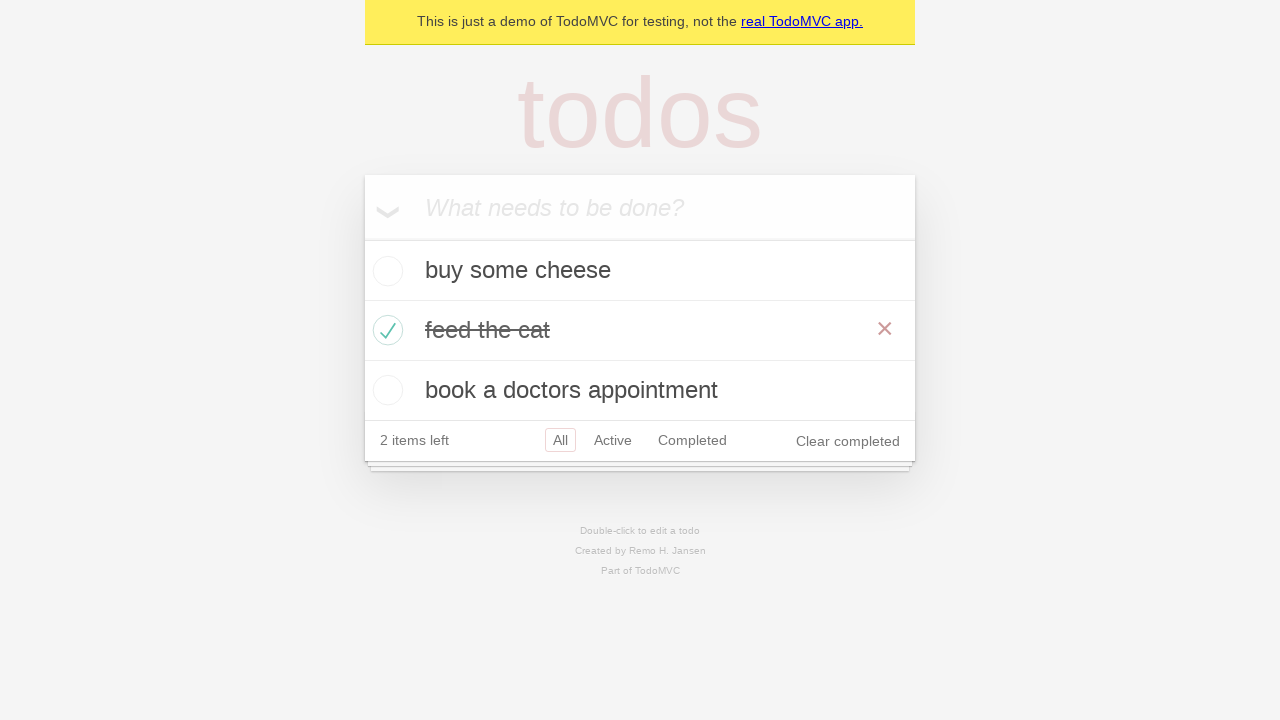

Clicked 'Clear completed' button at (848, 441) on internal:role=button[name="Clear completed"i]
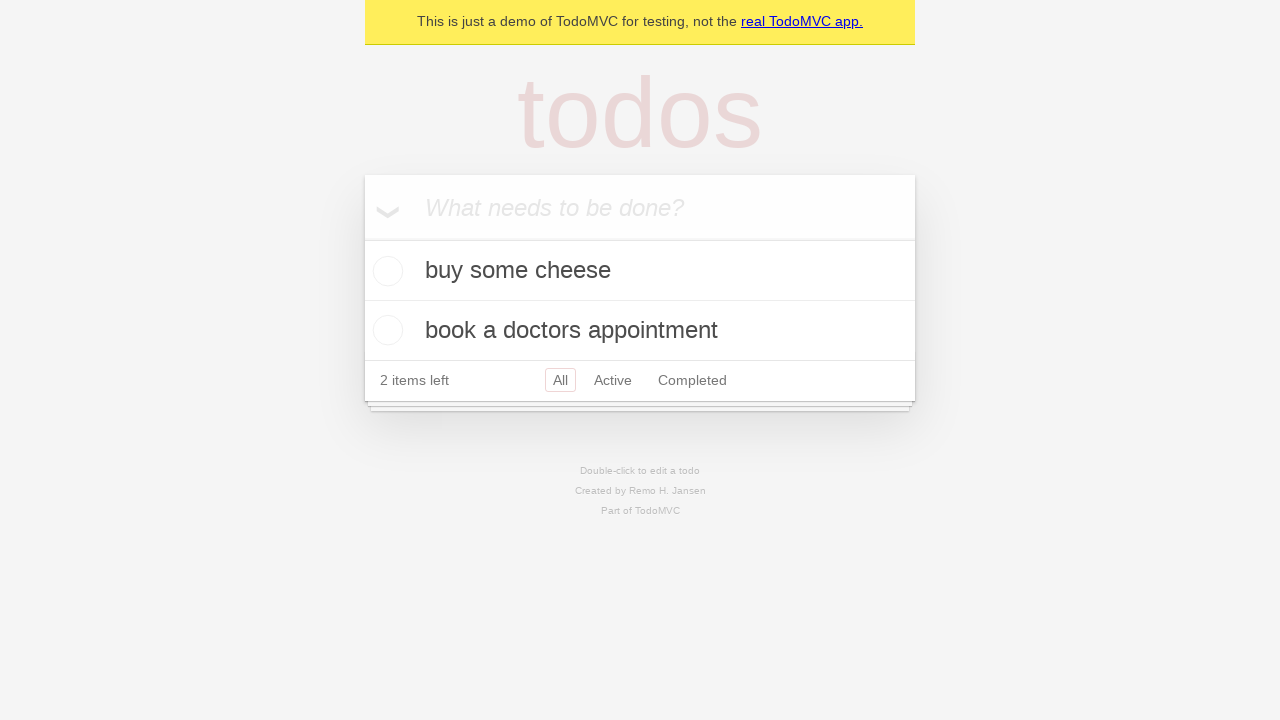

Verified that 2 todo items remain
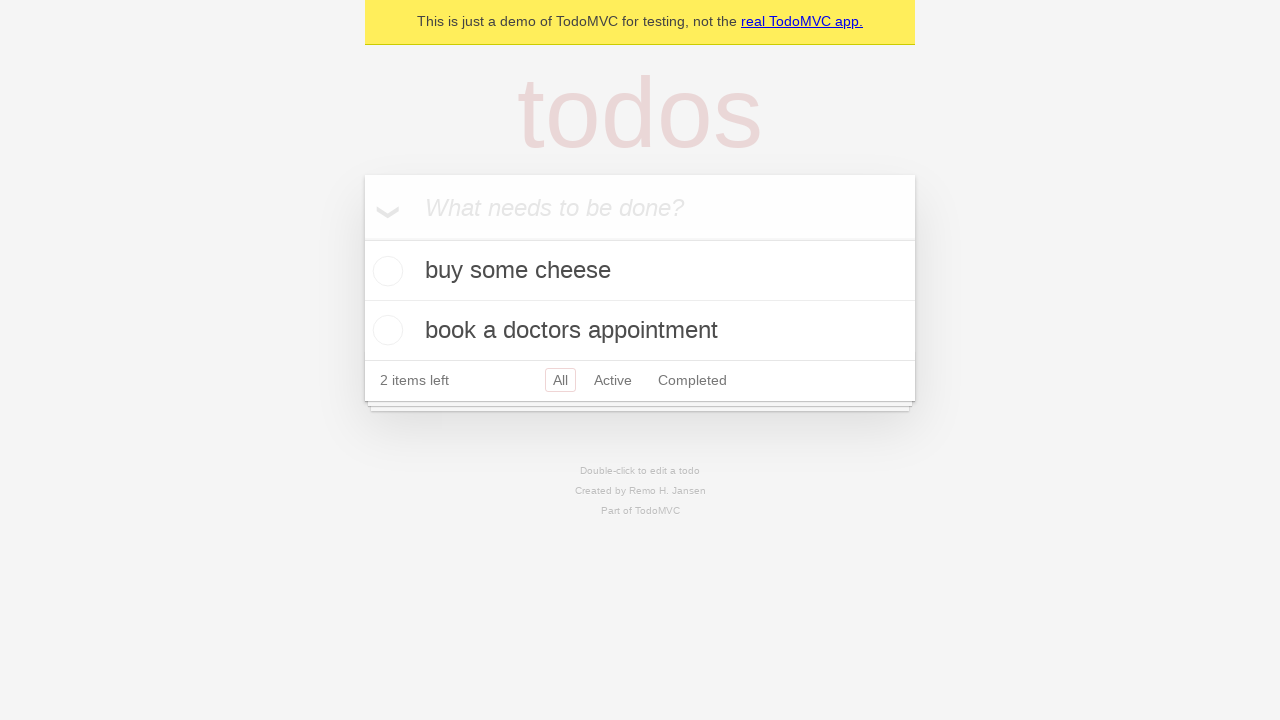

Verified remaining todos are 'buy some cheese' and 'book a doctors appointment'
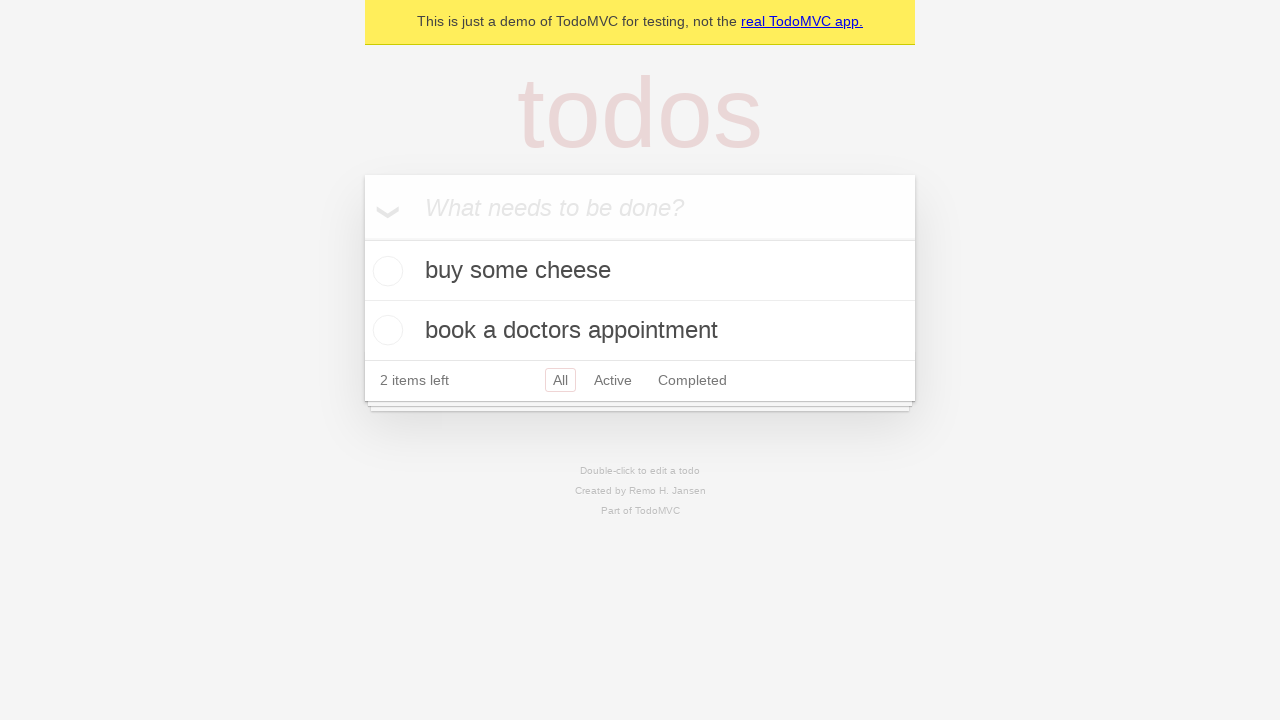

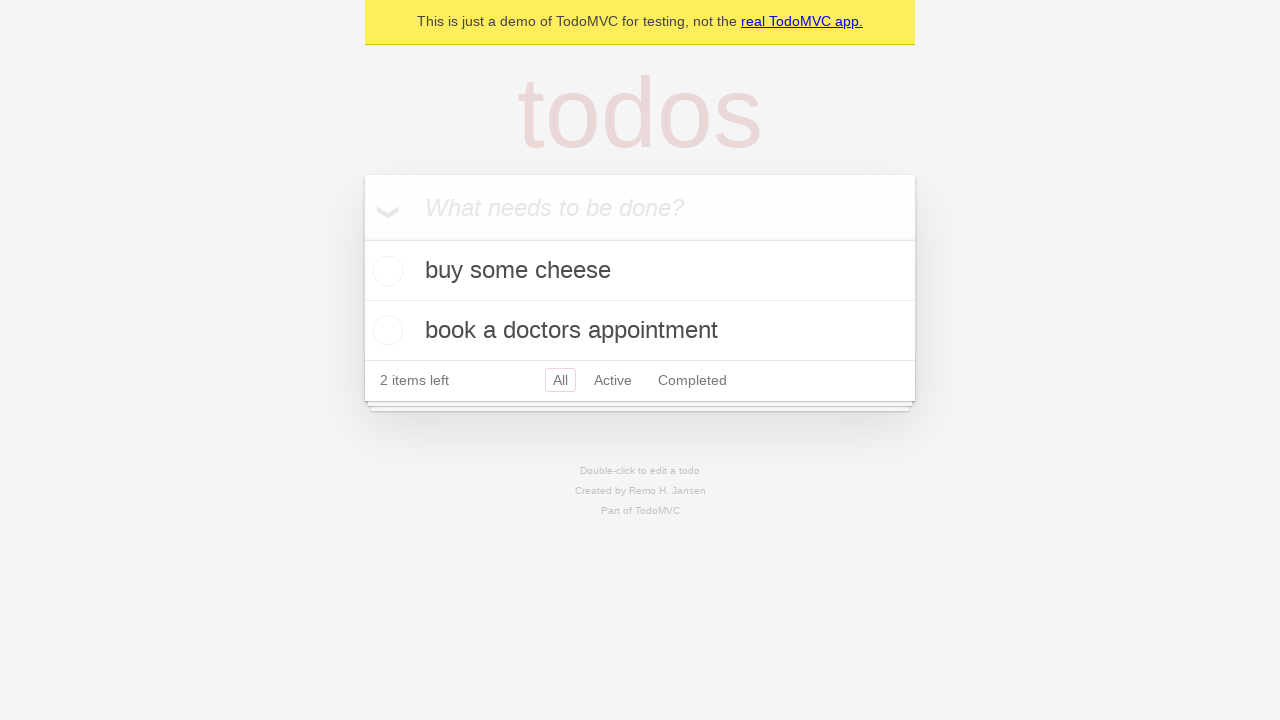